Tests dropdown selection functionality by selecting various options from single-select and multi-select dropdowns using different selection methods

Starting URL: https://www.hyrtutorials.com/p/html-dropdown-elements-practice.html

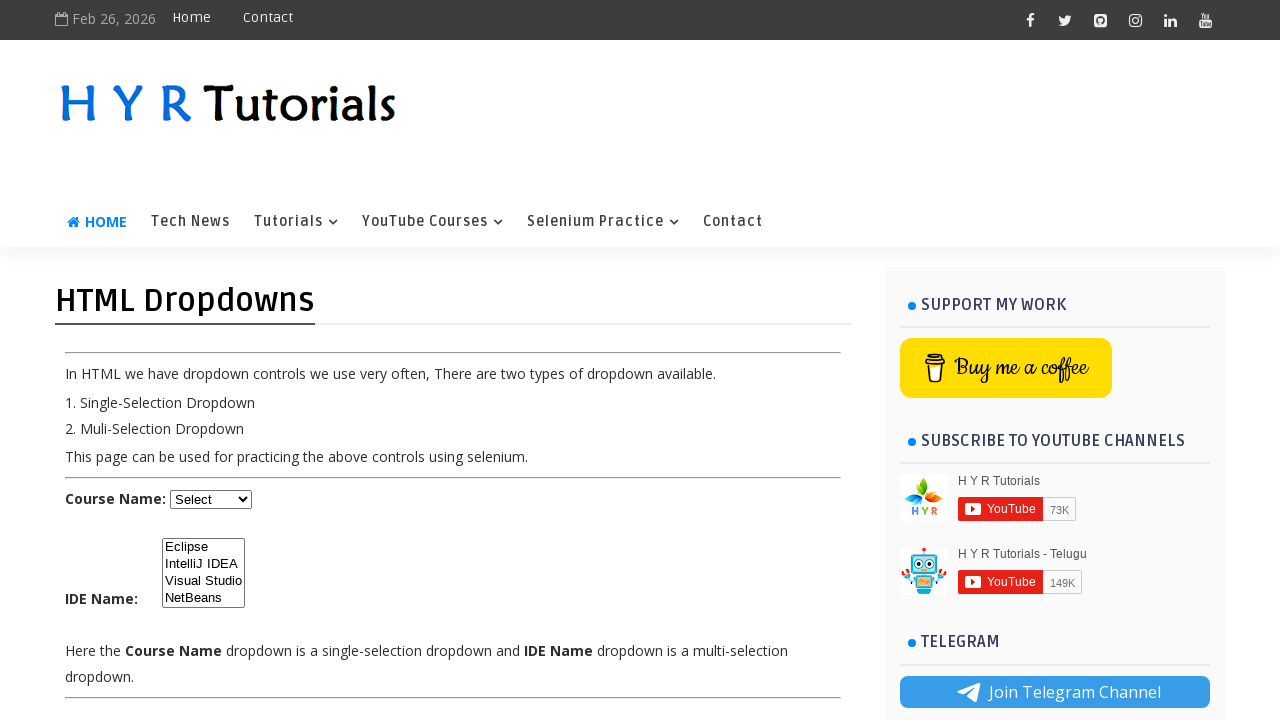

Selected Java option from course dropdown by index on #course
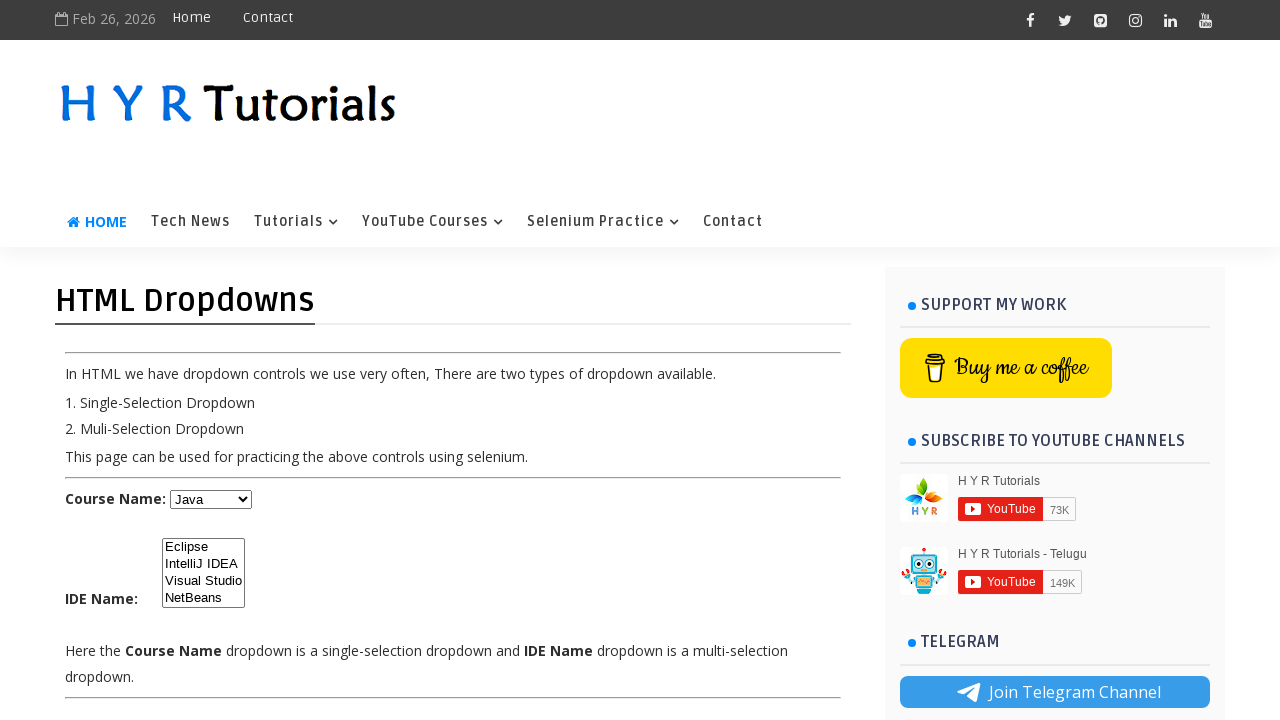

Selected Dot Net option from course dropdown by value on #course
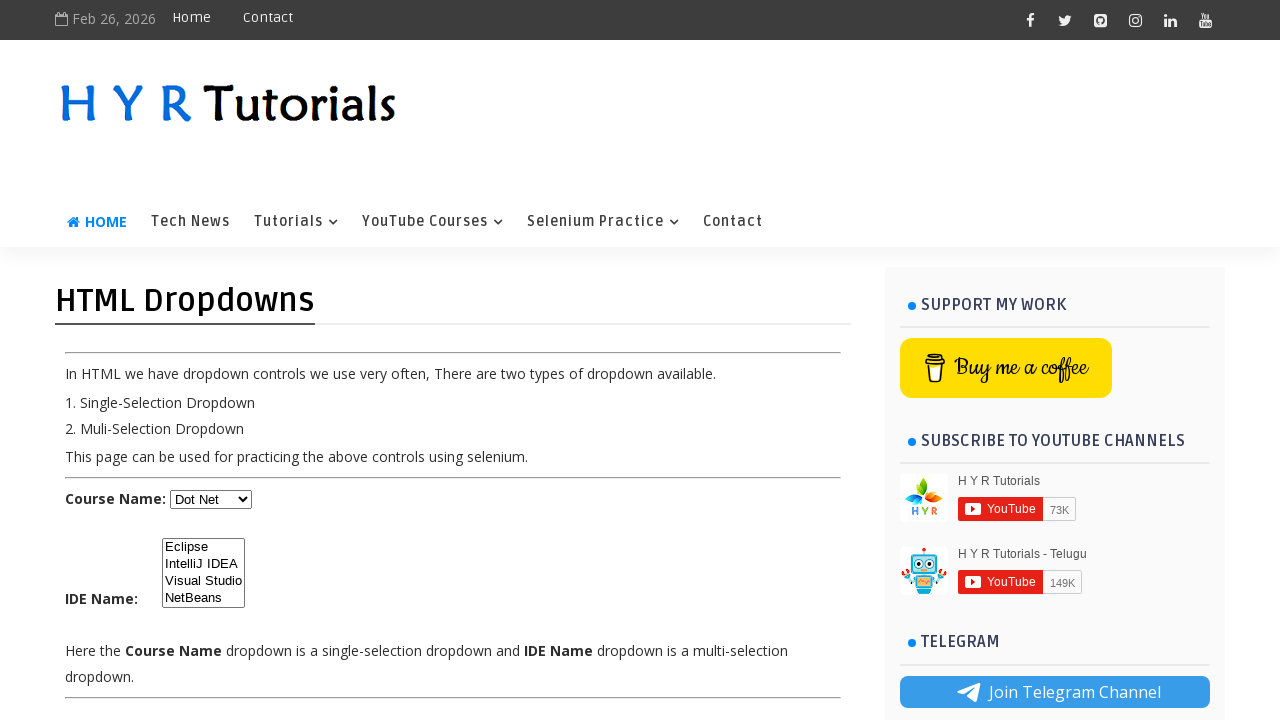

Selected Javascript option from course dropdown by visible text on #course
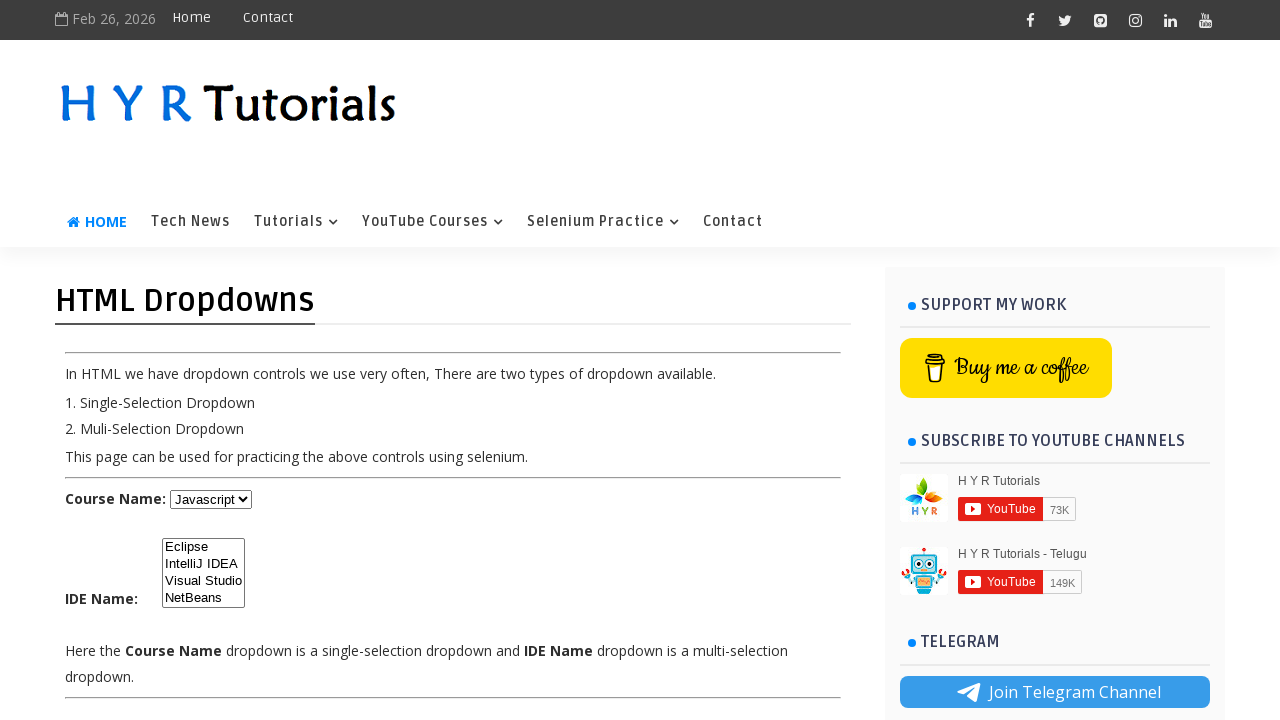

Selected Eclipse option from IDE dropdown by index on #ide
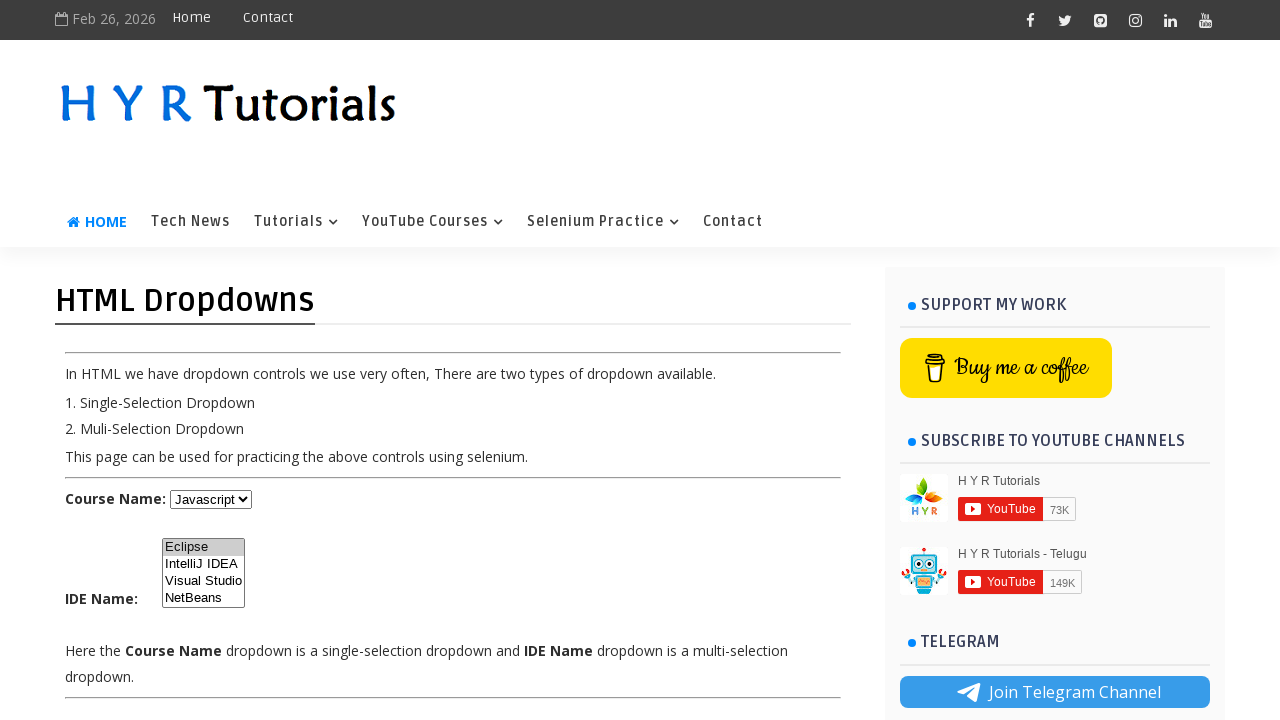

Selected IntelliJ IDEA option from IDE dropdown by value on #ide
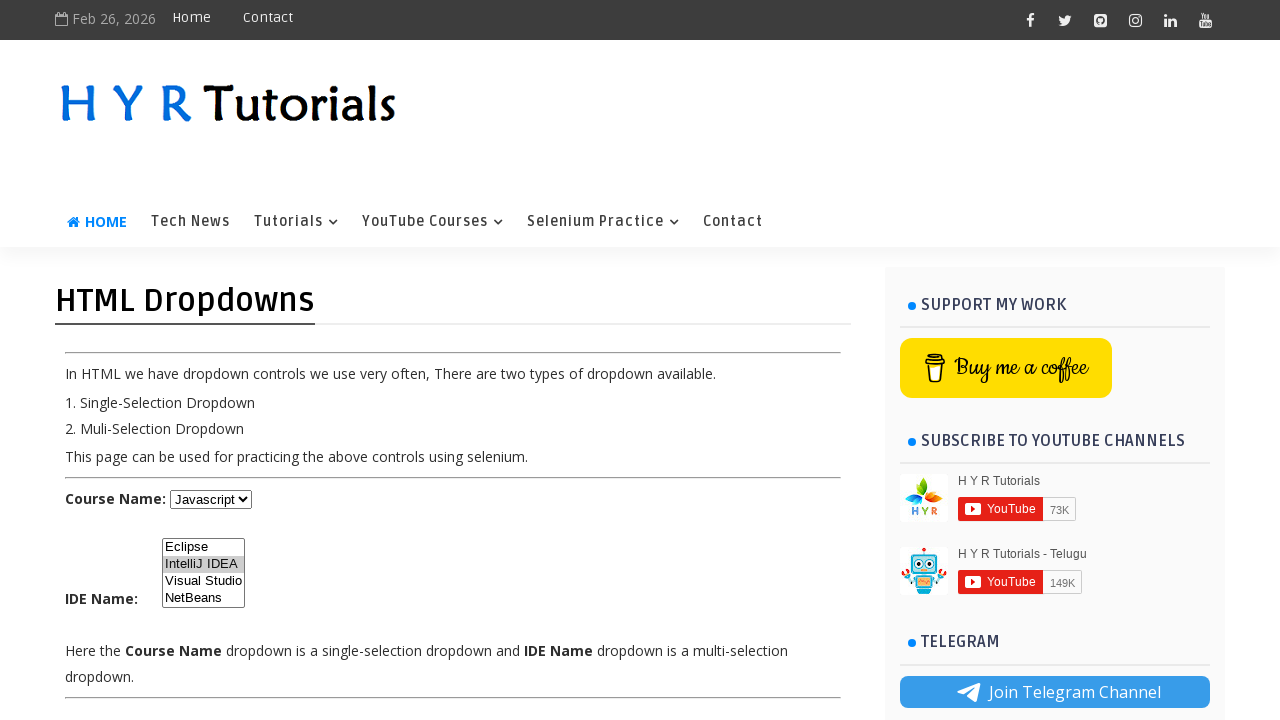

Selected NetBeans option from IDE dropdown by visible text on #ide
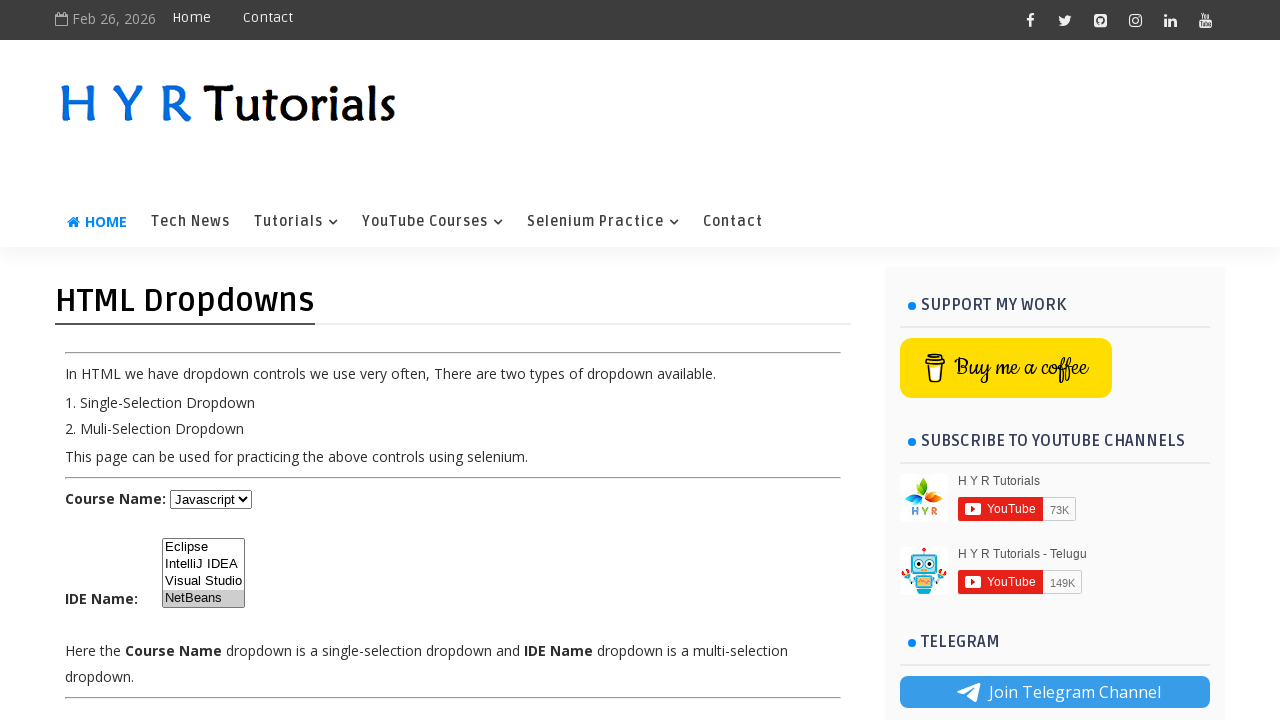

Deselected IntelliJ IDEA option from IDE multi-select dropdown
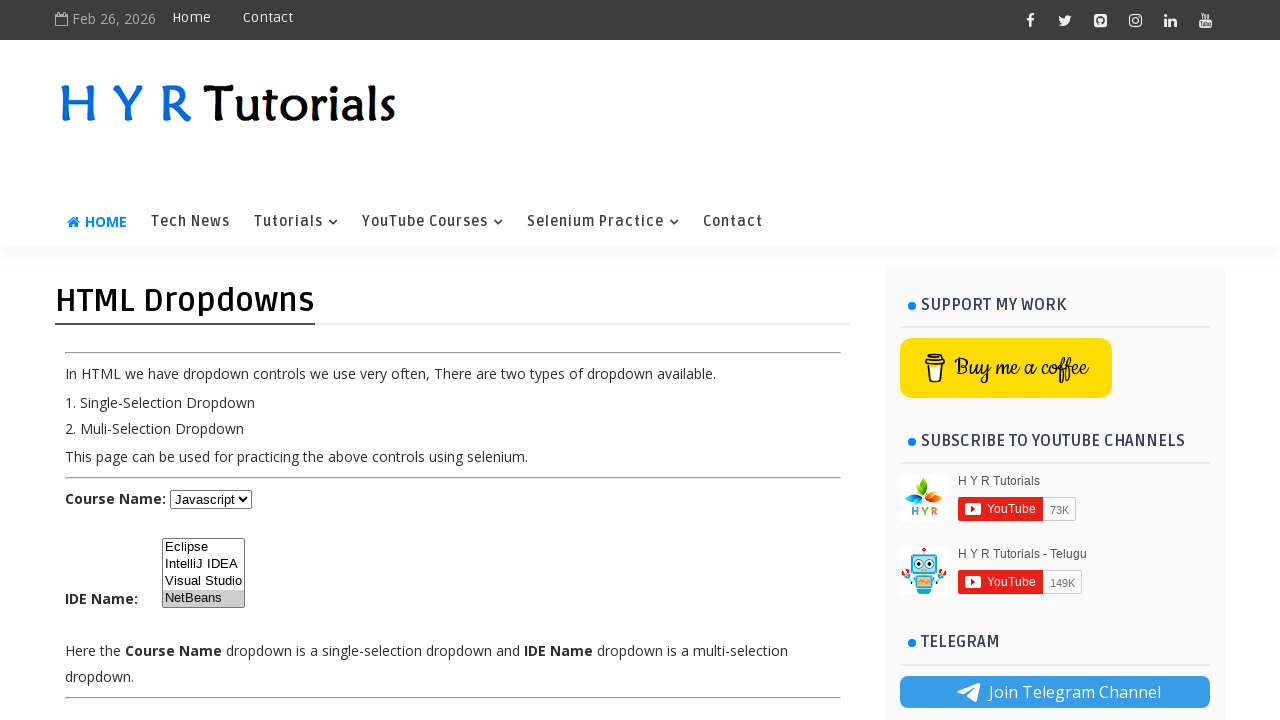

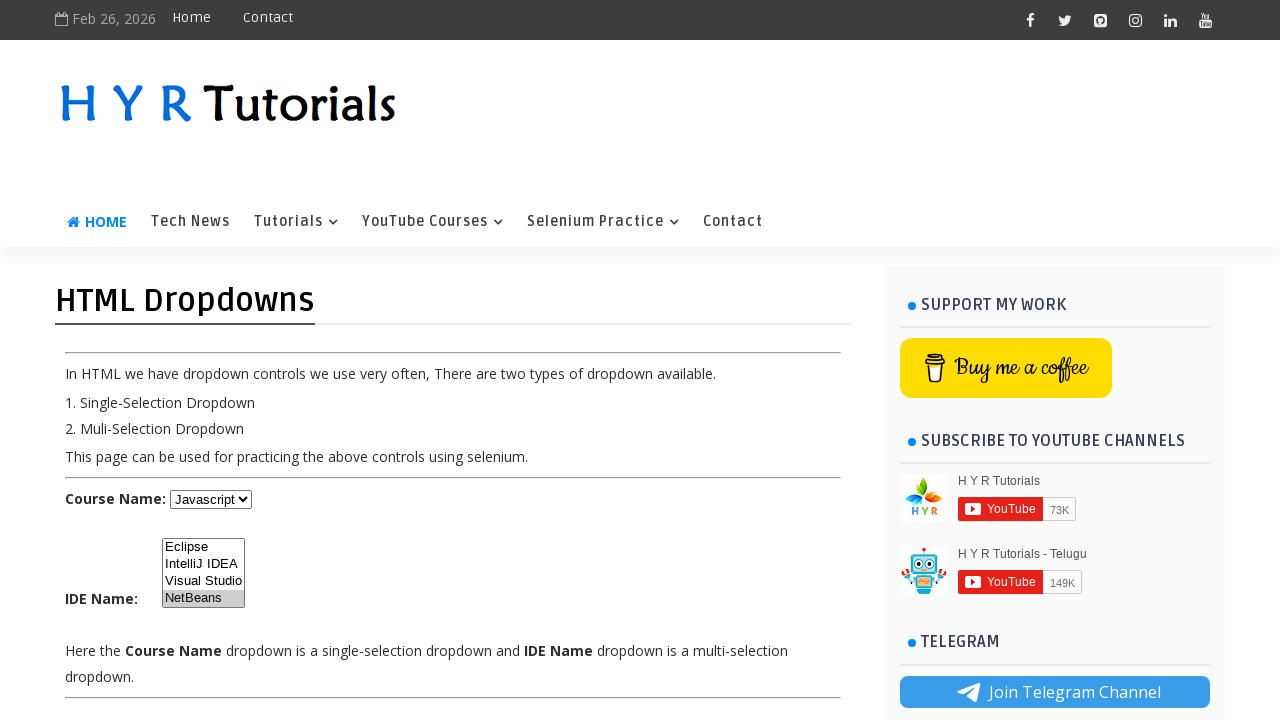